Navigates to the BookIT reservation sign-in page and verifies that the URL contains the expected partial string "cybertek-reservation".

Starting URL: https://cybertek-reservation-qa.herokuapp.com/sign-in

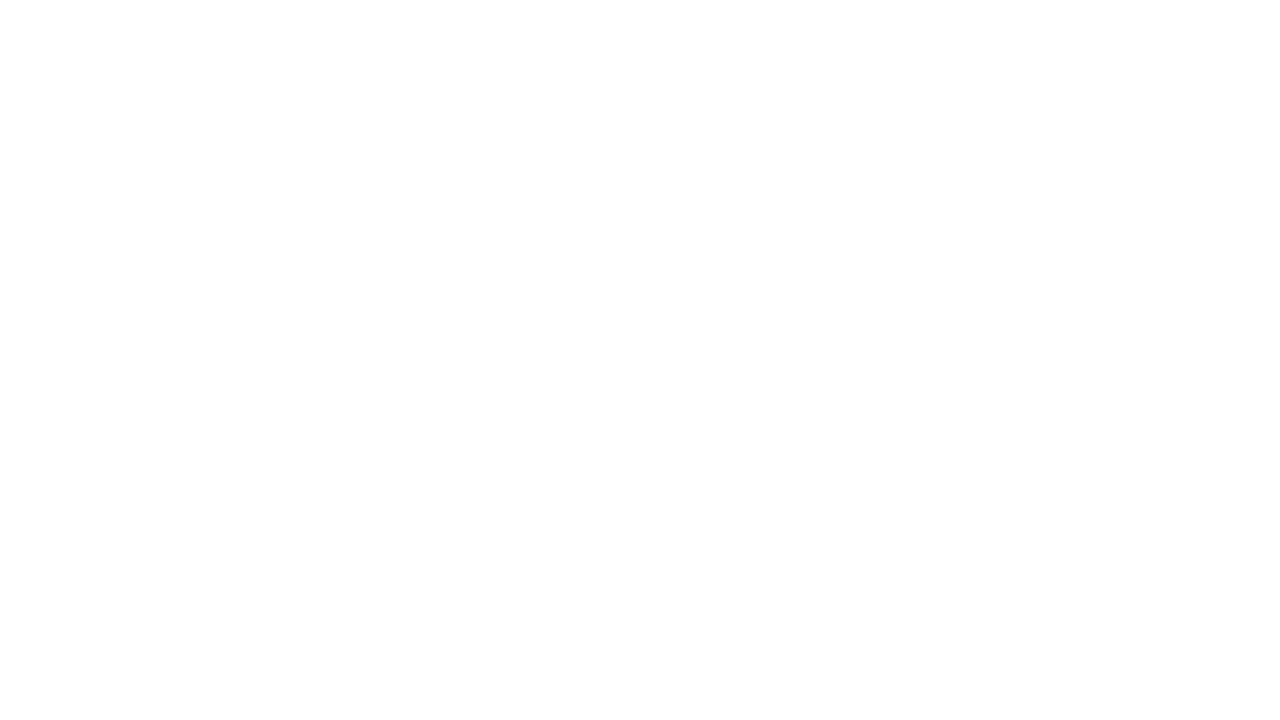

Set viewport size to 1920x1080
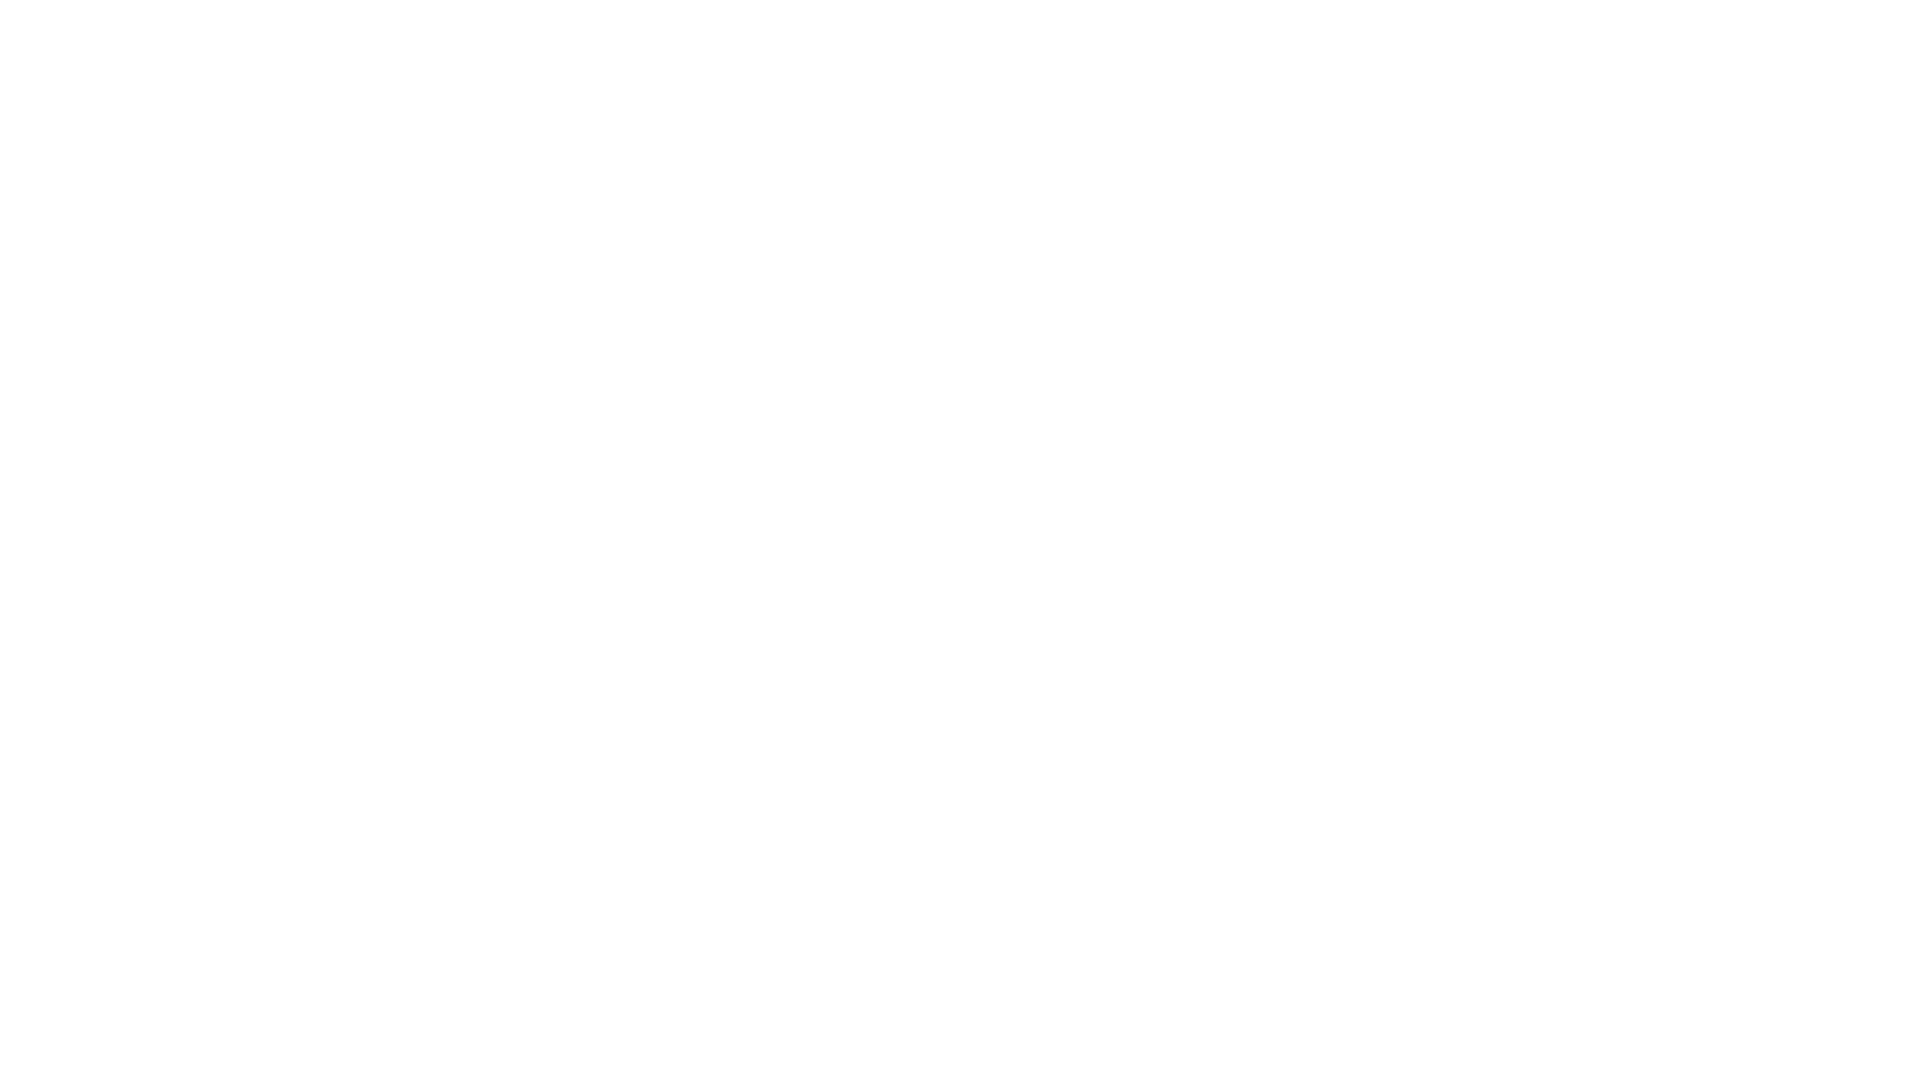

Set expected partial URL string to 'cybertek-reservation'
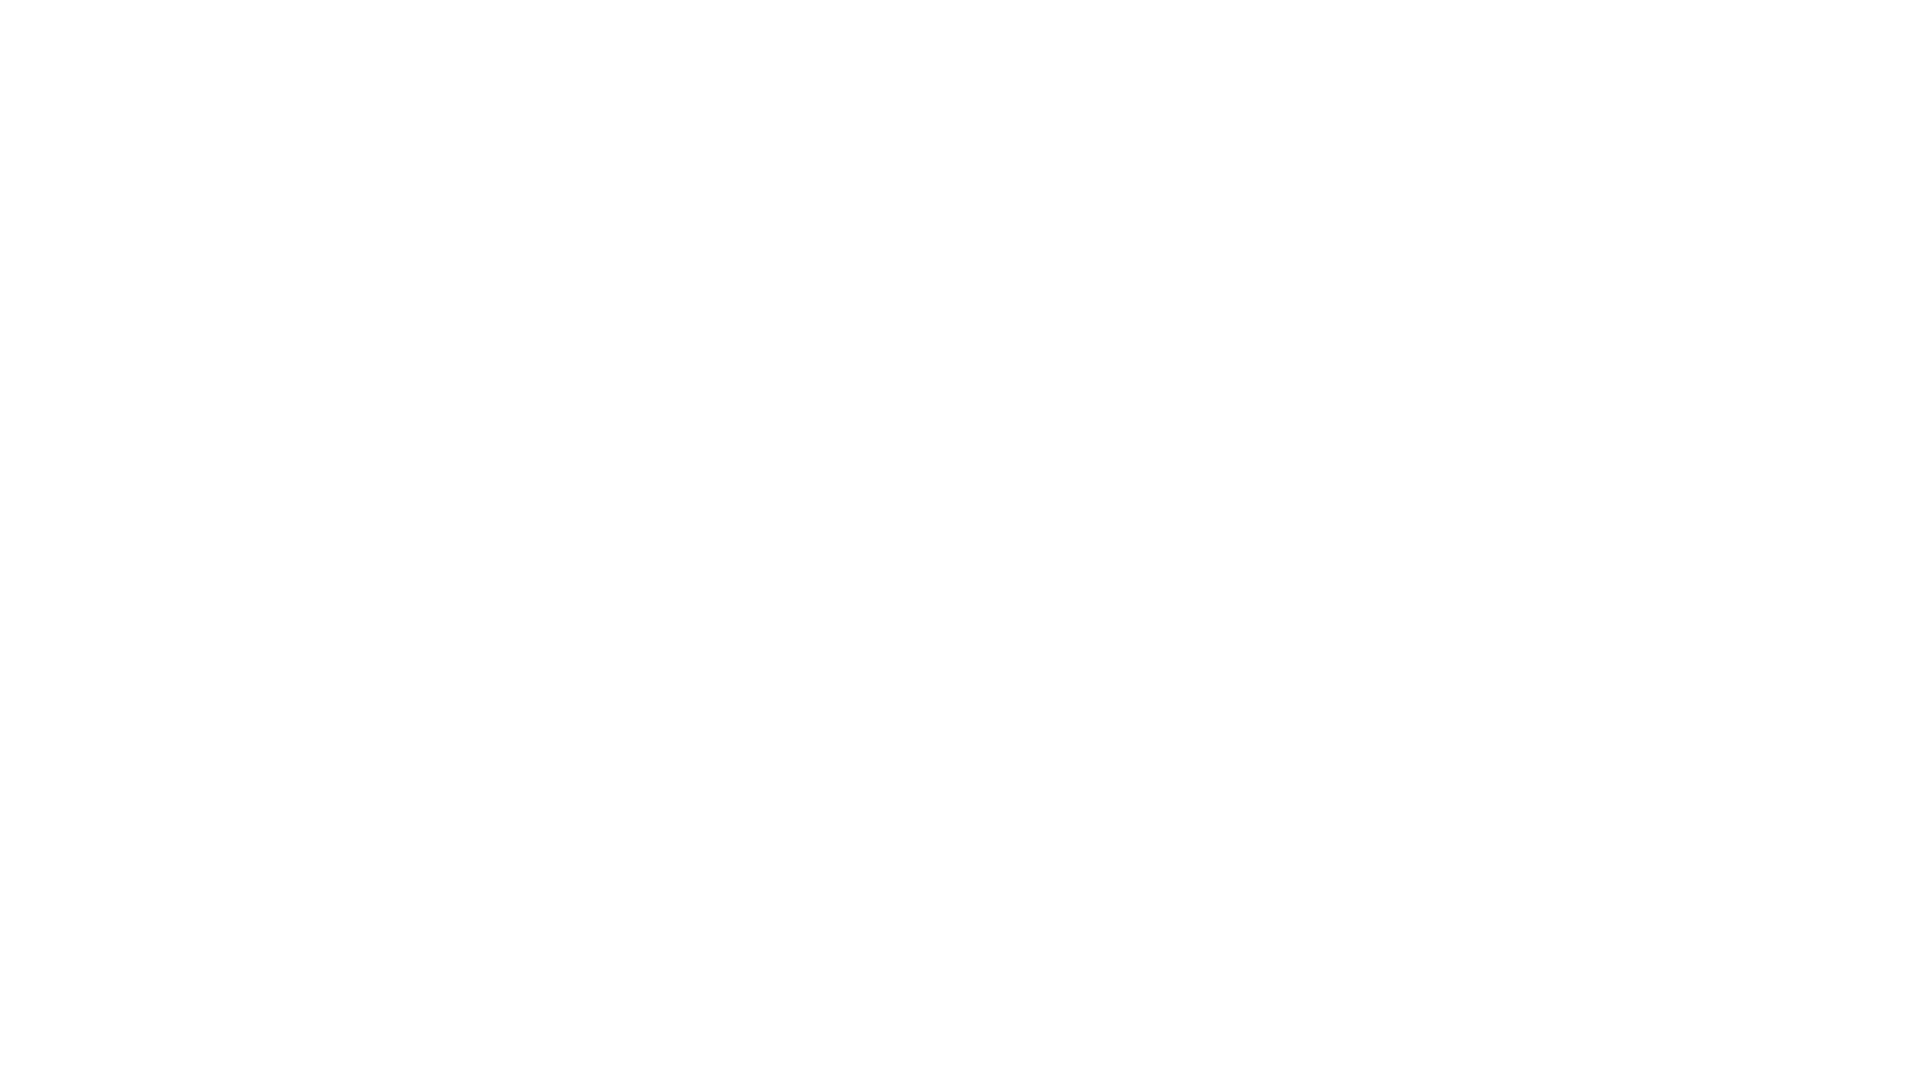

Retrieved current page URL: https://cybertek-reservation-qa.herokuapp.com/sign-in
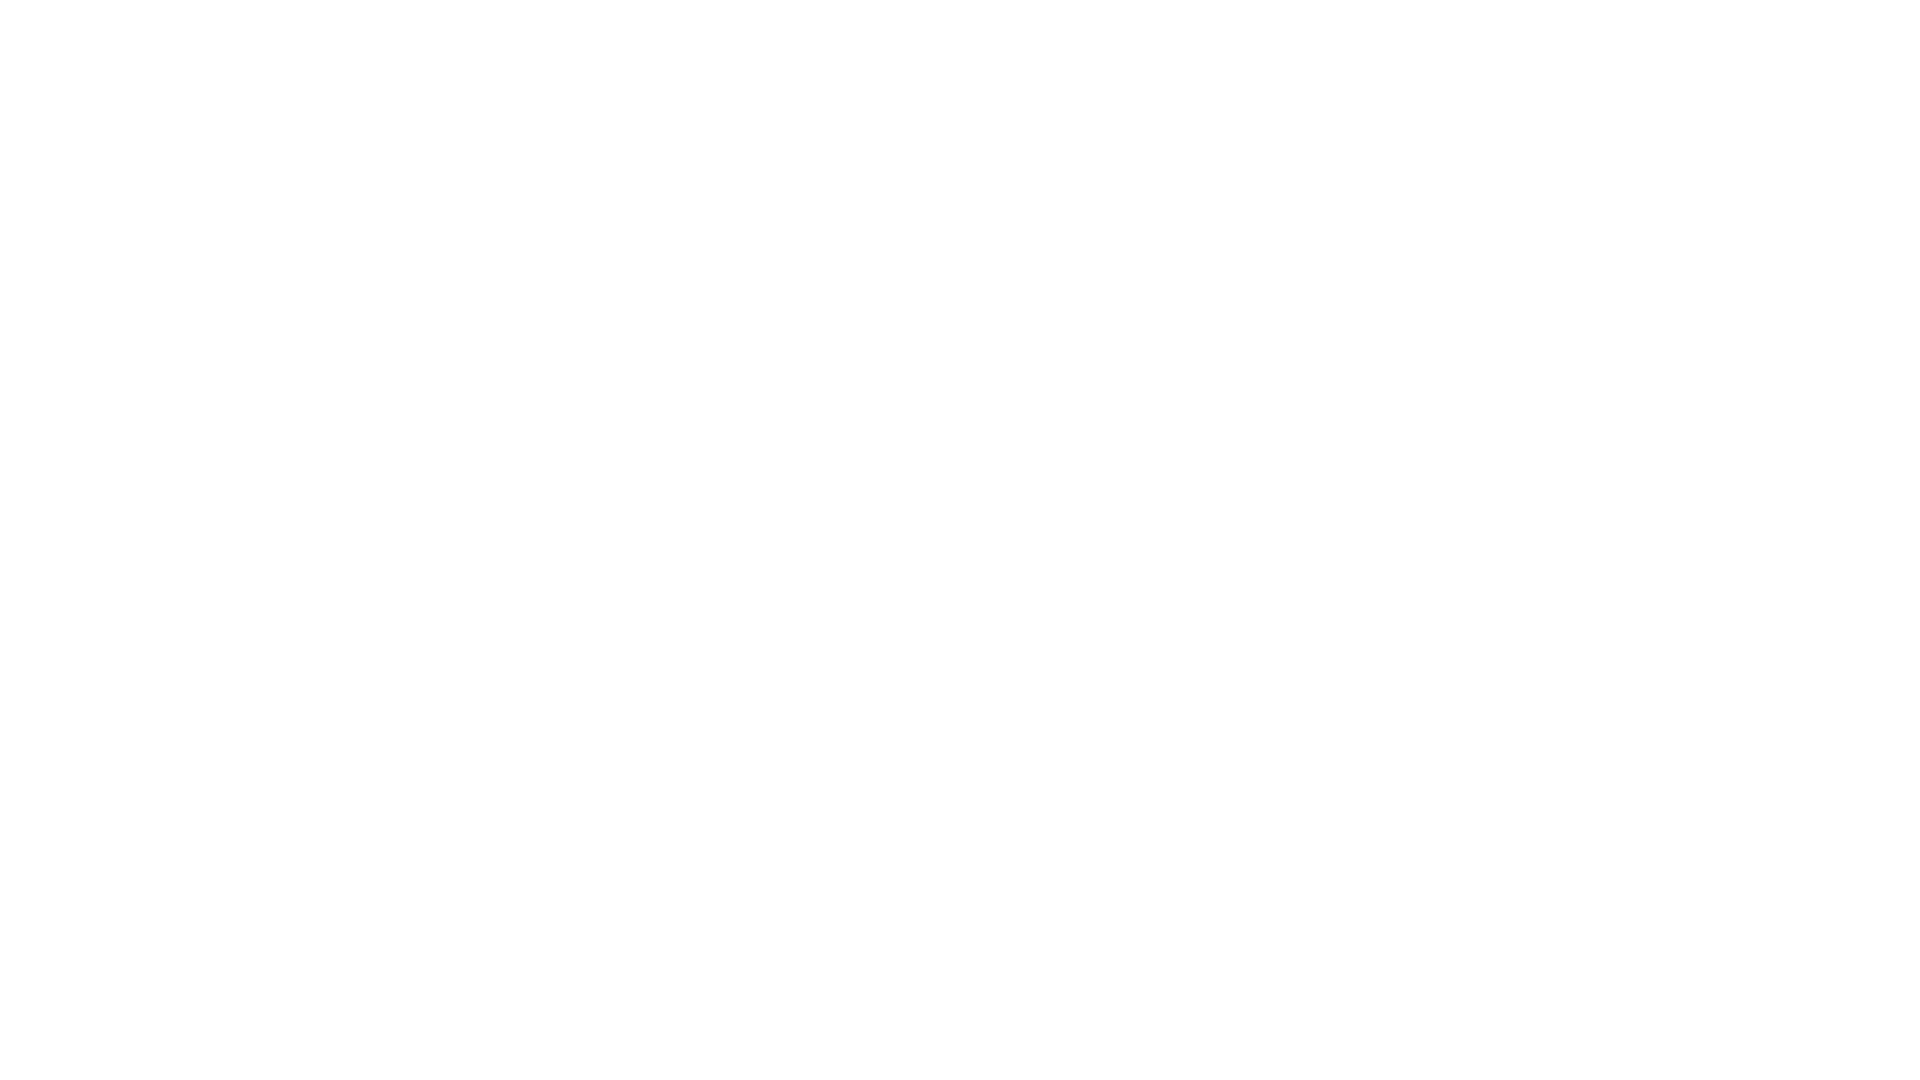

URL verification passed - 'cybertek-reservation' found in current URL
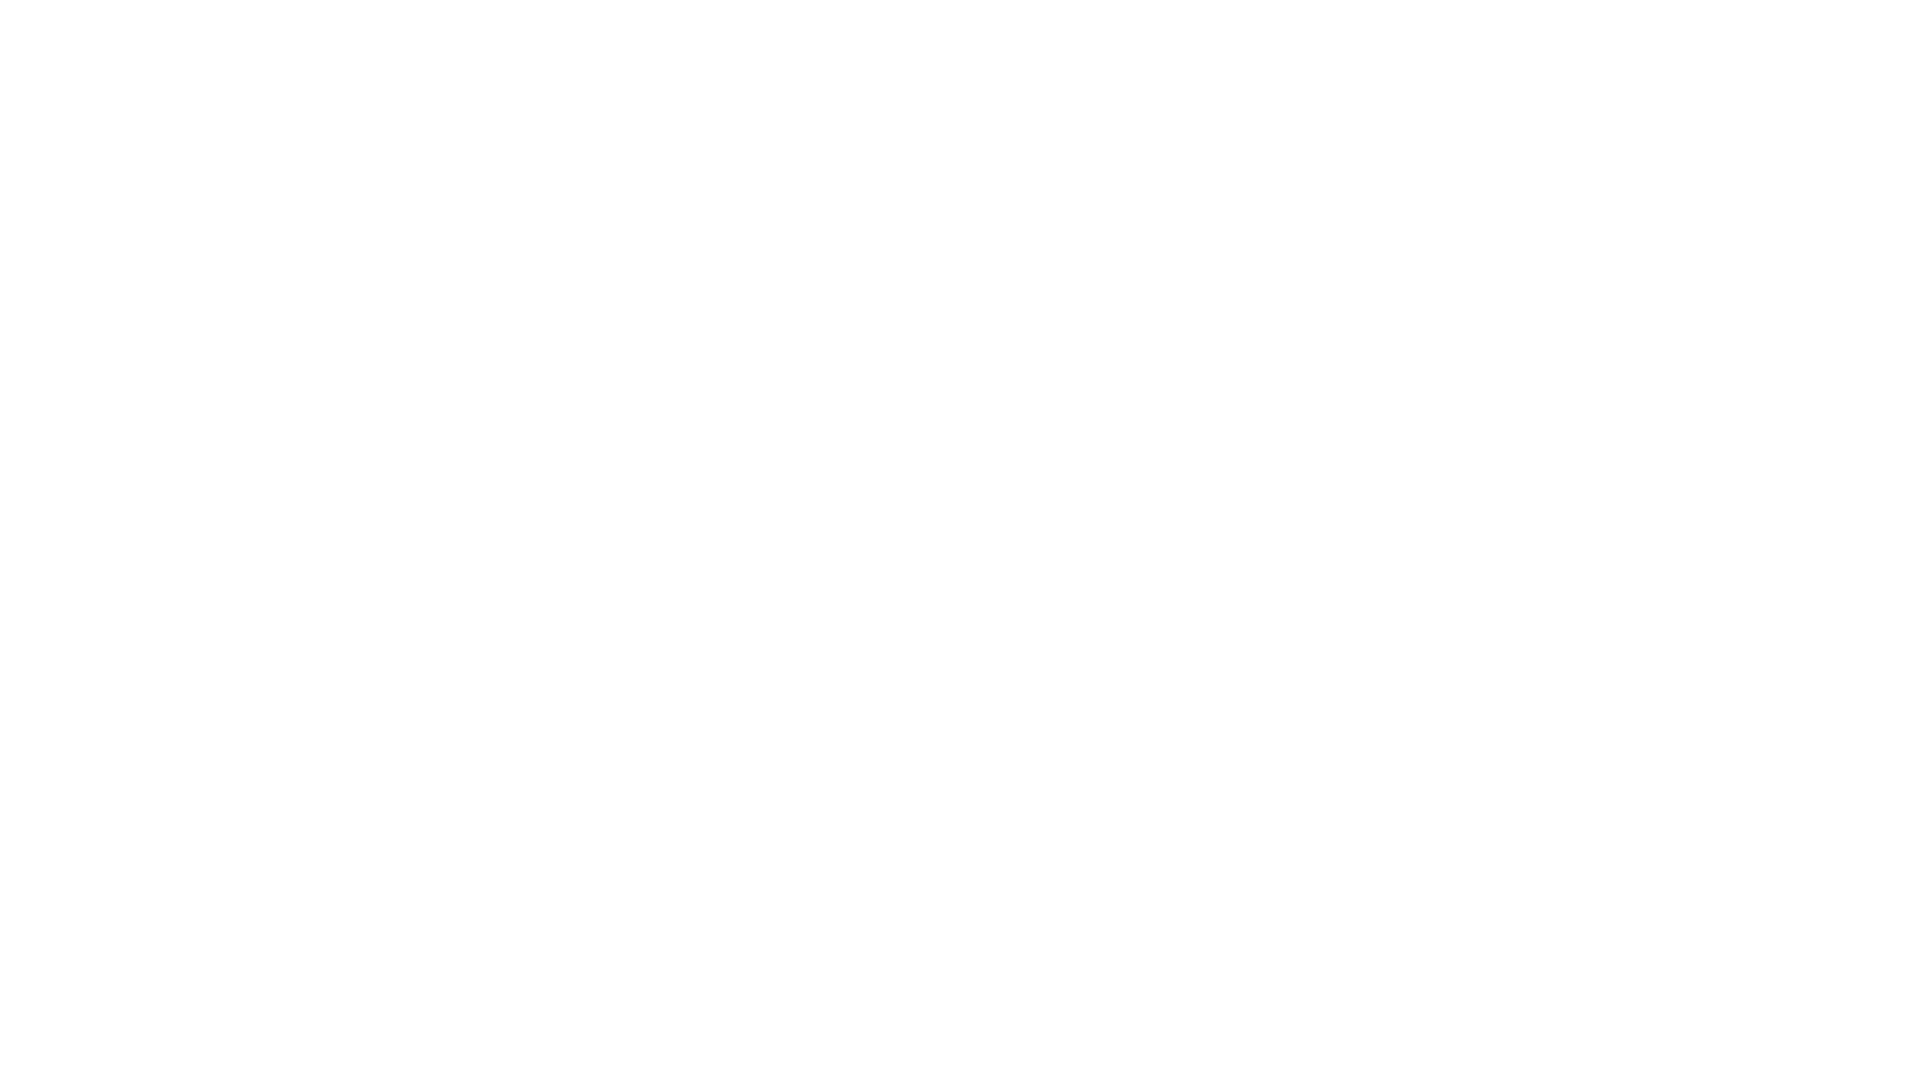

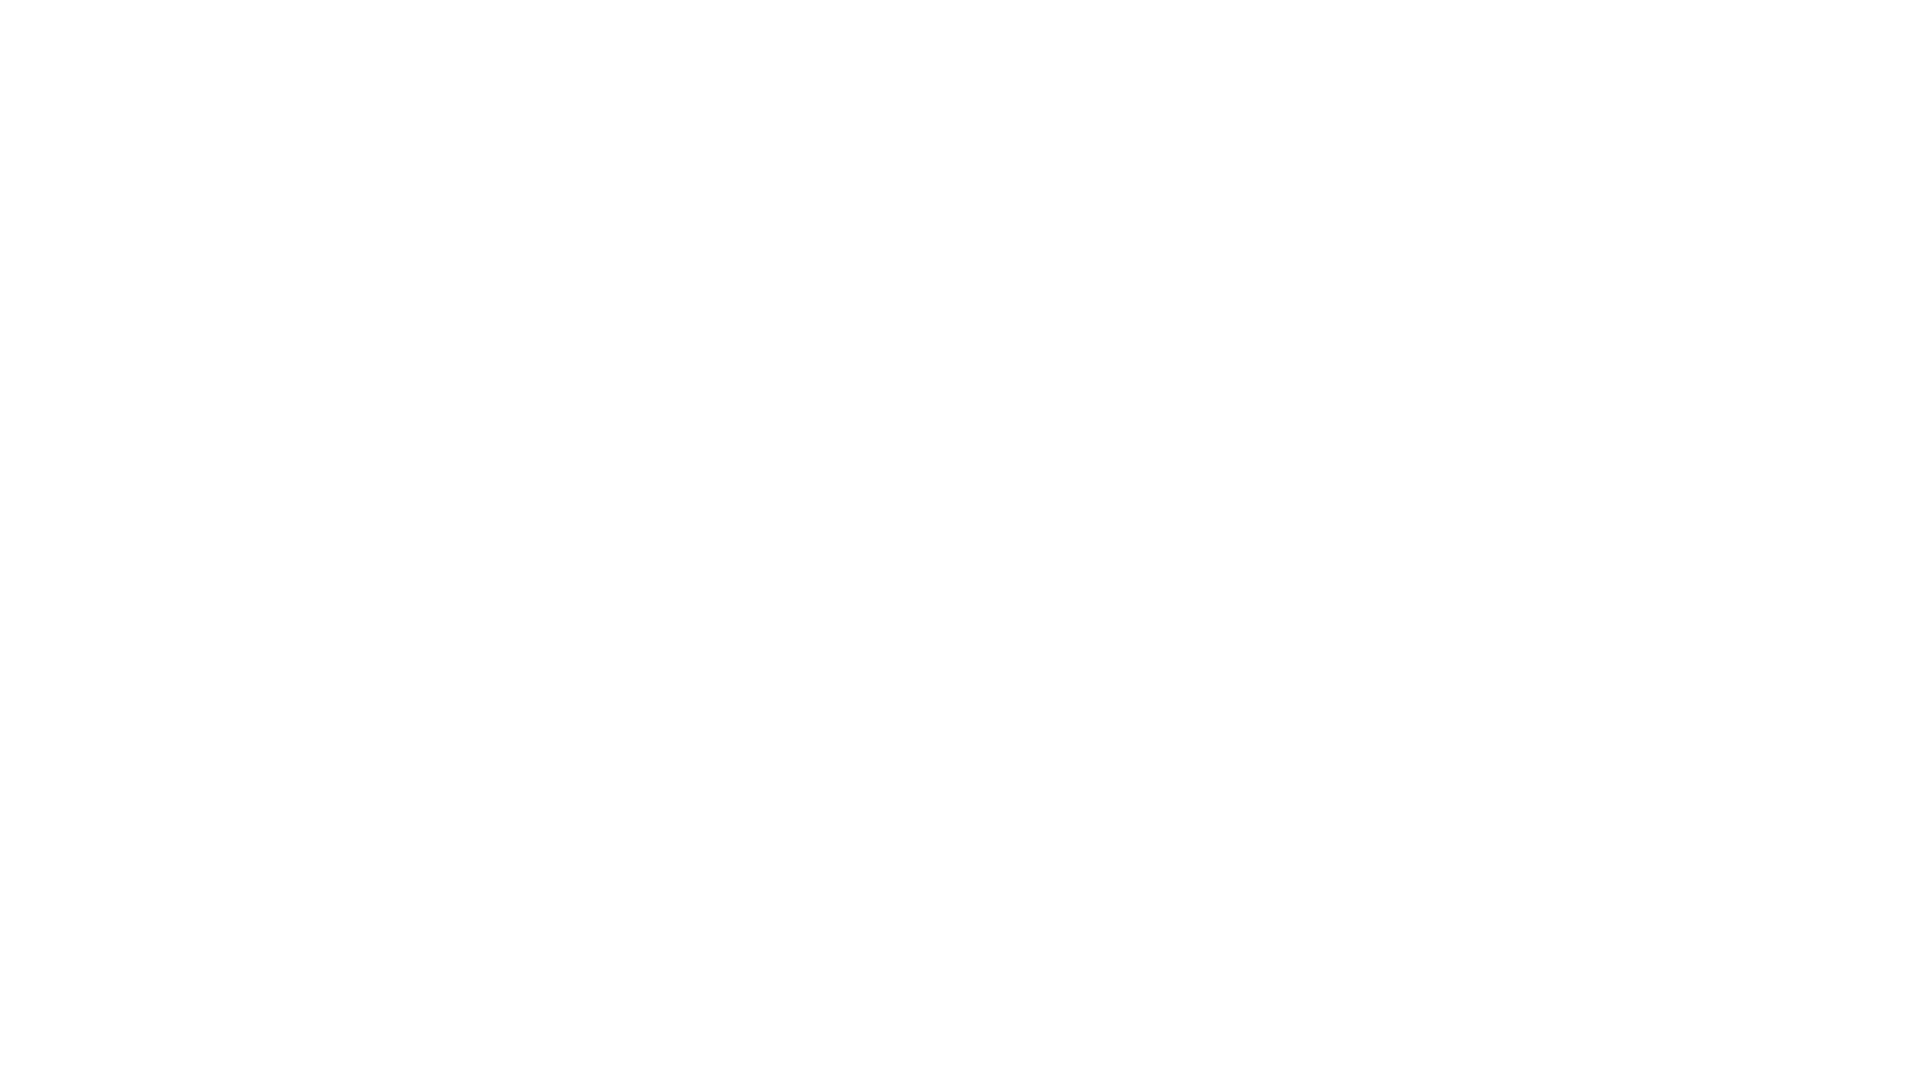